Tests an AJAX date picker by selecting today's date from a calendar widget and verifying the selection is displayed correctly.

Starting URL: https://demos.telerik.com/aspnet-ajax/ajaxloadingpanel/functionality/explicit-show-hide/defaultcs.aspx

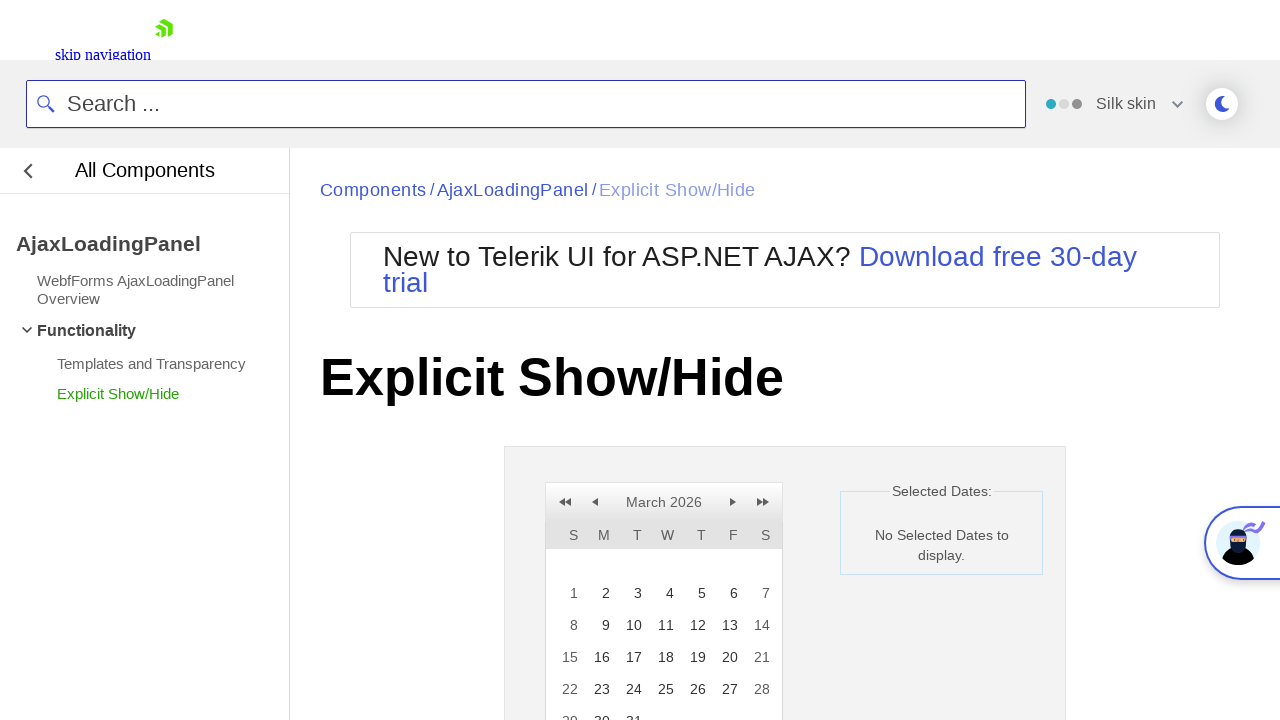

Waited for date picker title to be present
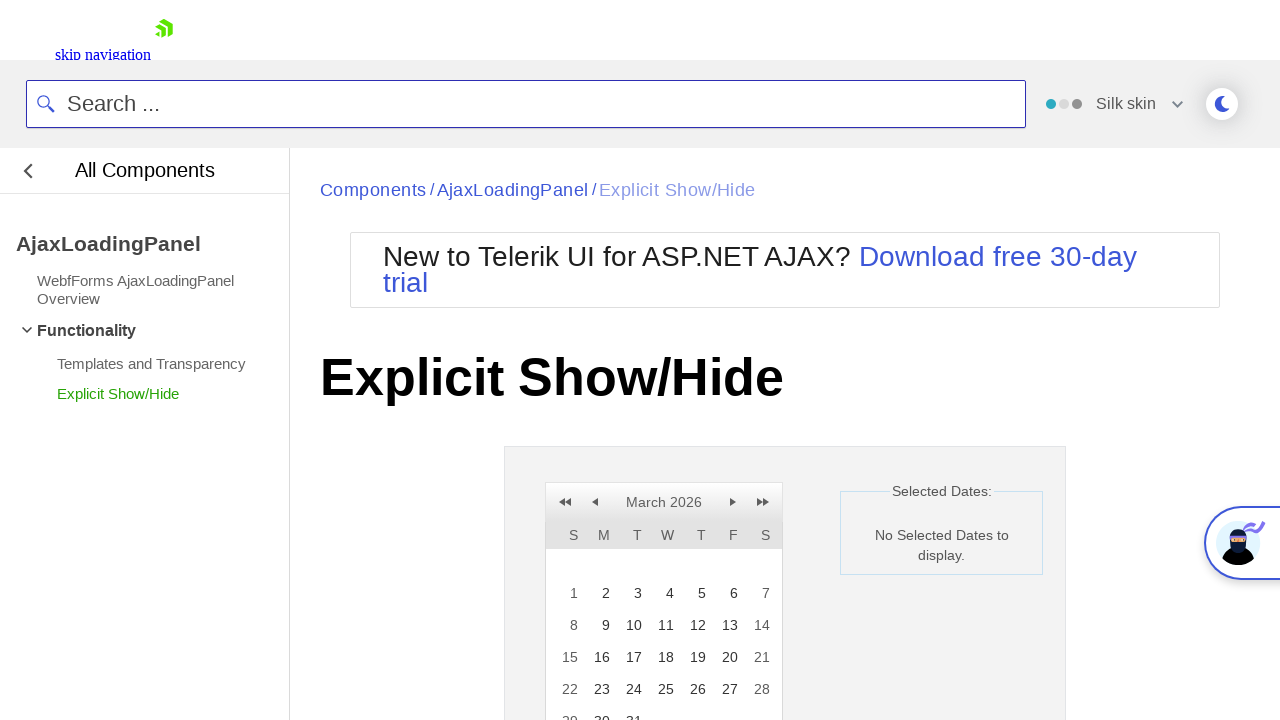

Located the selected dates text element
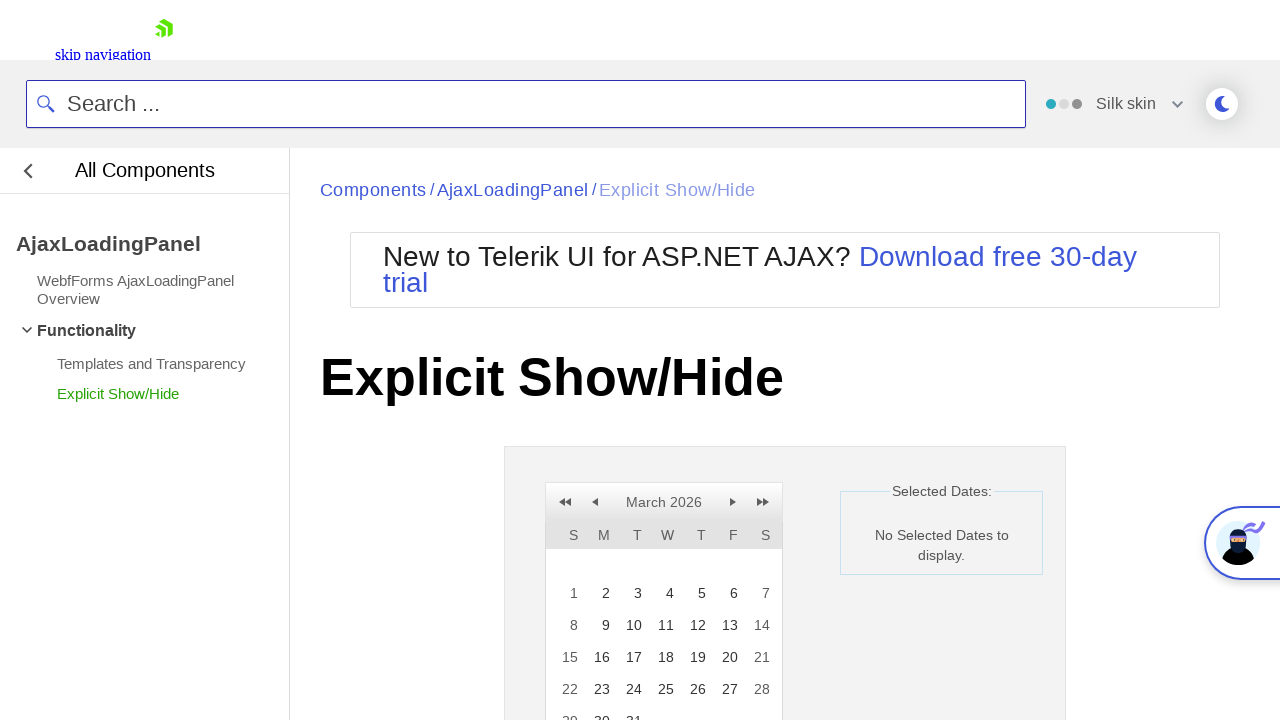

Clicked on date 15 in the calendar widget at (568, 657) on xpath=//td[contains(@class,'rcWeekend') or contains(@class,'rcOtherMonth') or @c
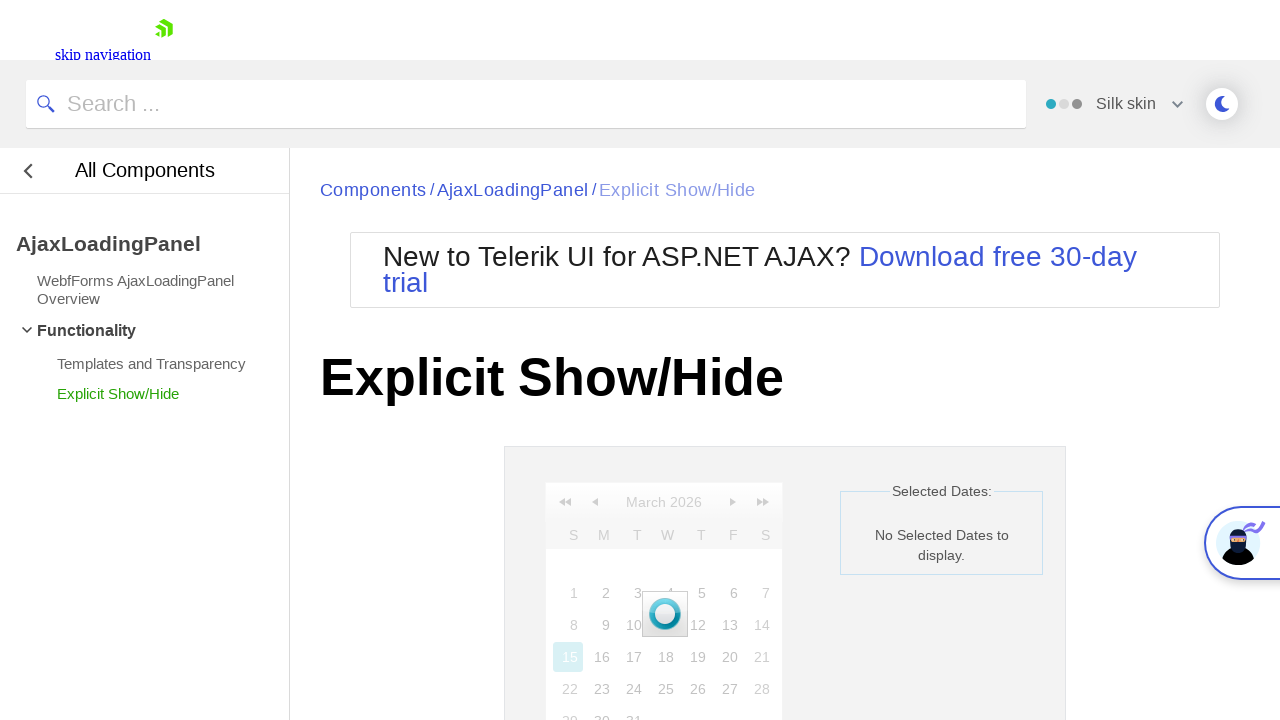

AJAX loader disappeared after date selection
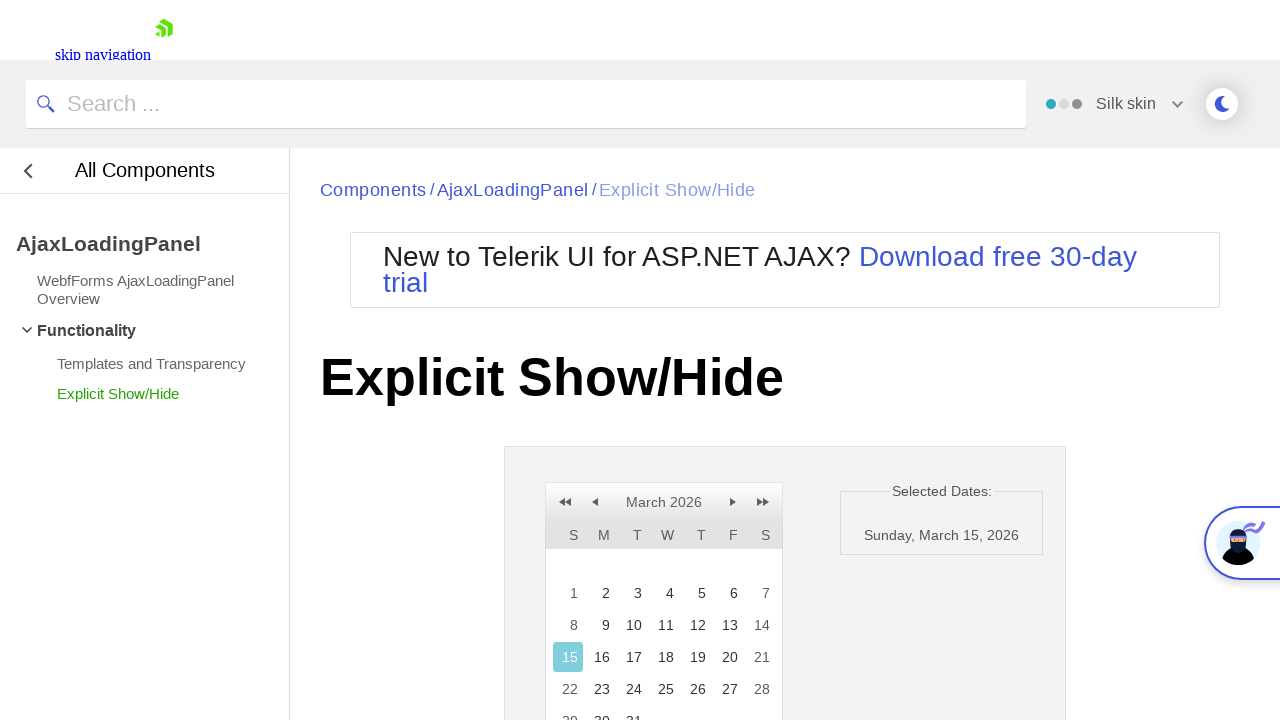

Verified that a date was selected in the calendar
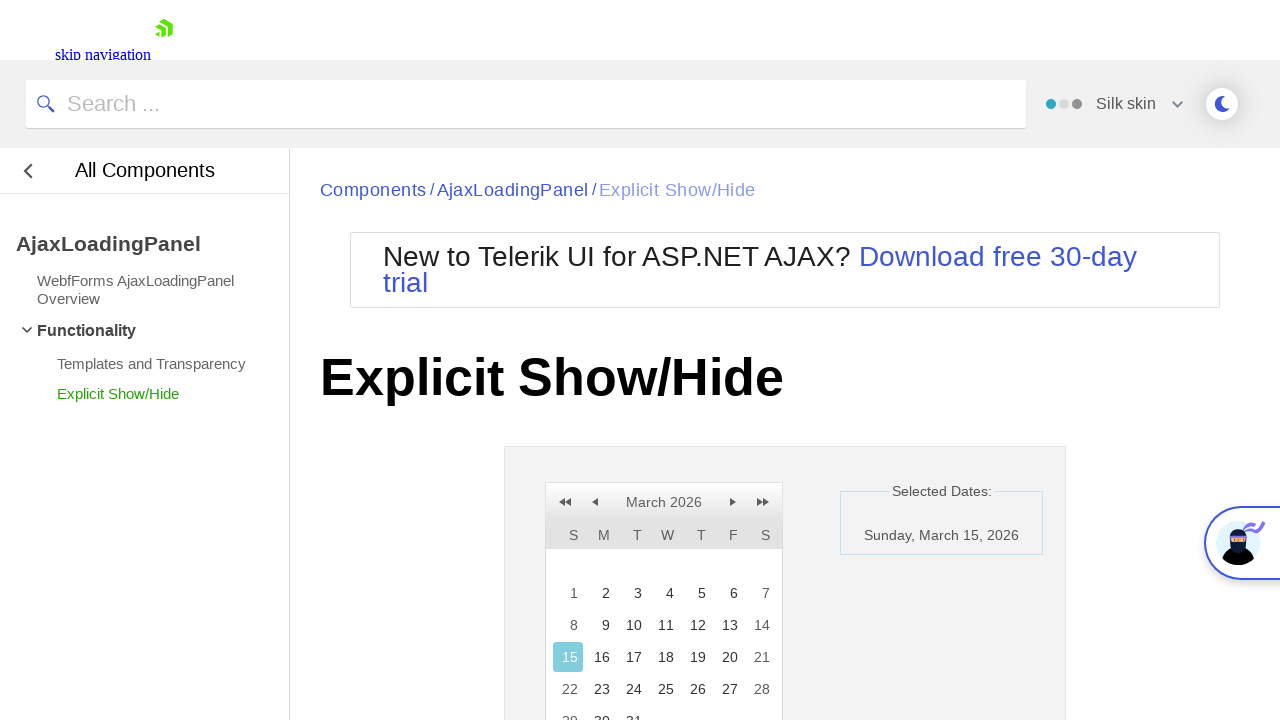

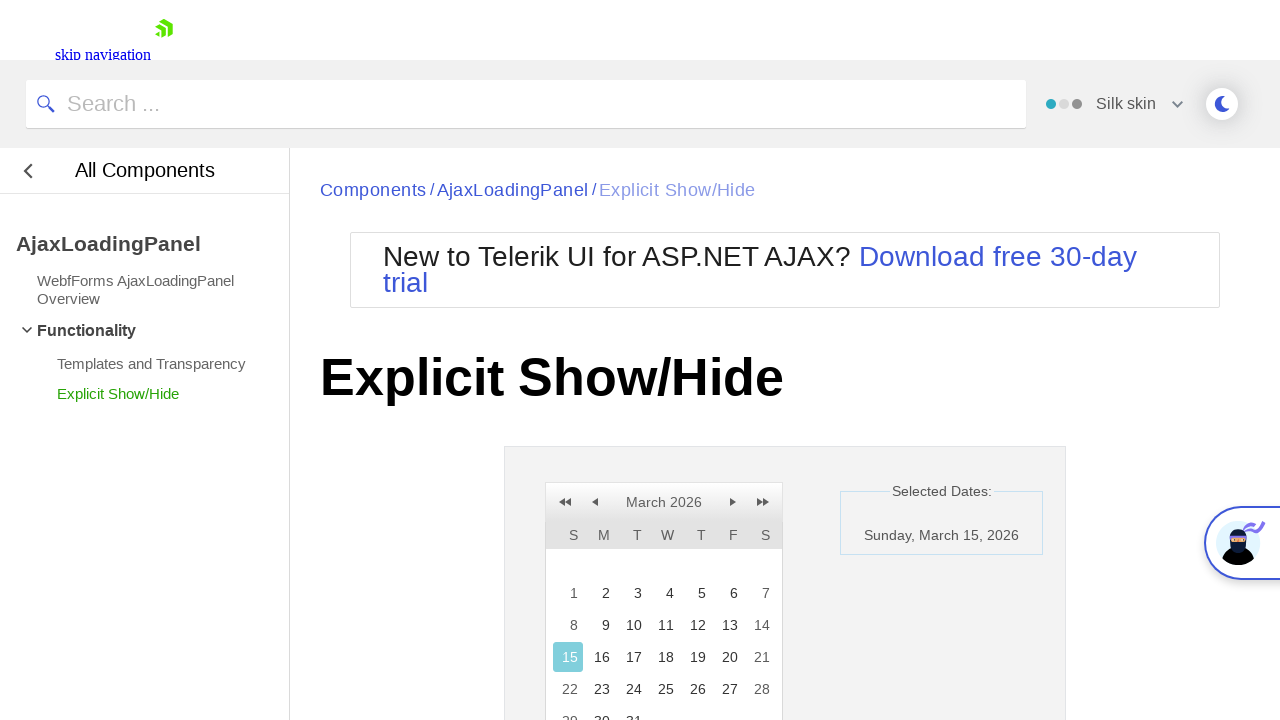